Tests clearing the complete state of all items by checking and unchecking the toggle-all

Starting URL: https://demo.playwright.dev/todomvc

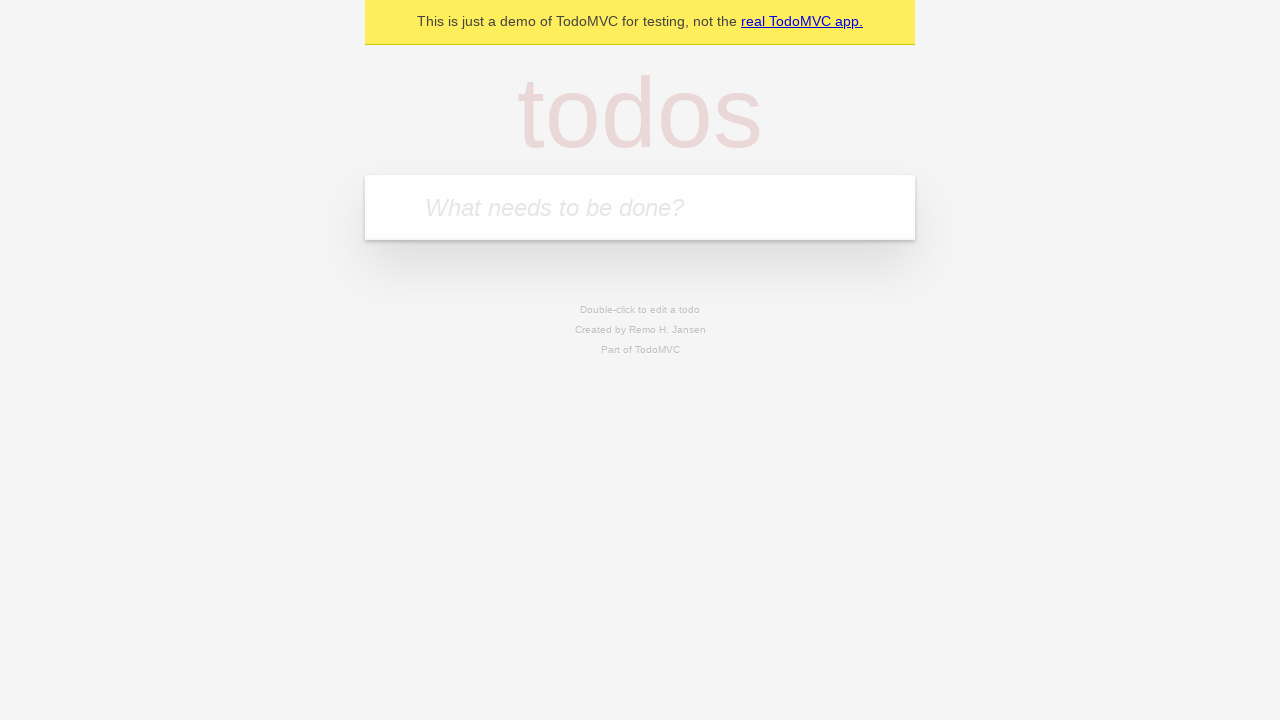

Filled input field with 'buy some cheese' on internal:attr=[placeholder="What needs to be done?"i]
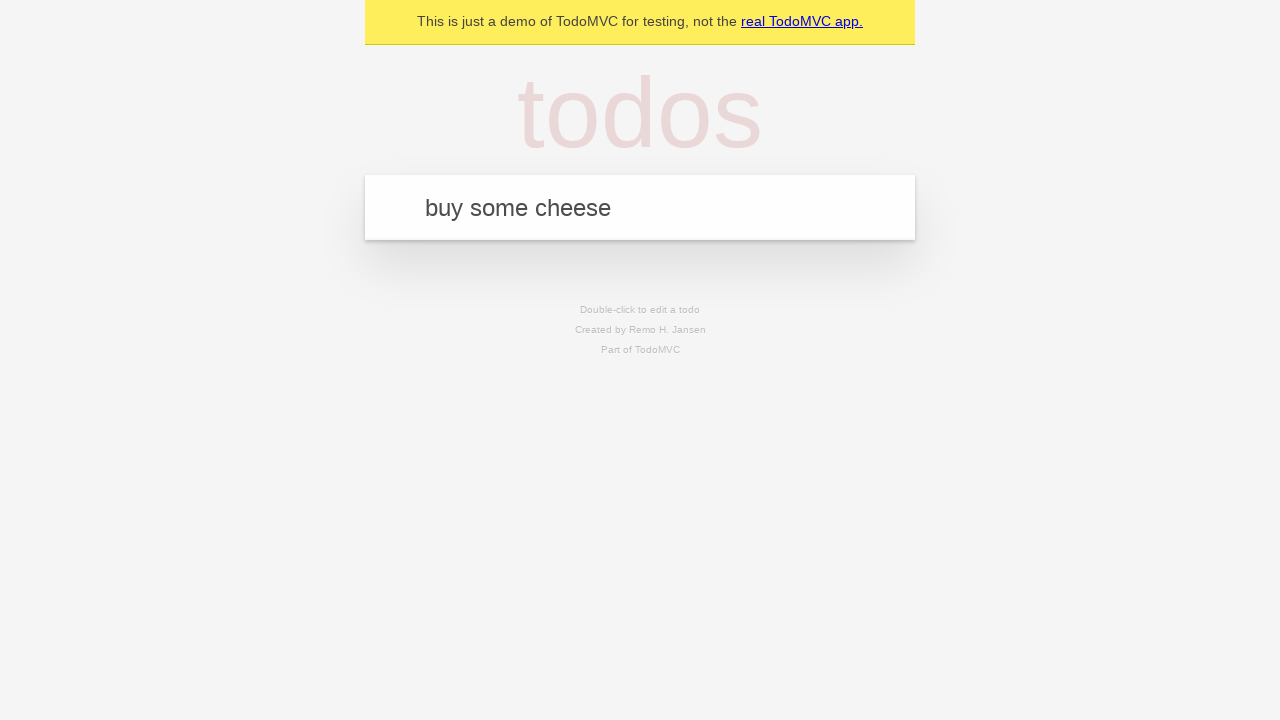

Pressed Enter to add first todo item on internal:attr=[placeholder="What needs to be done?"i]
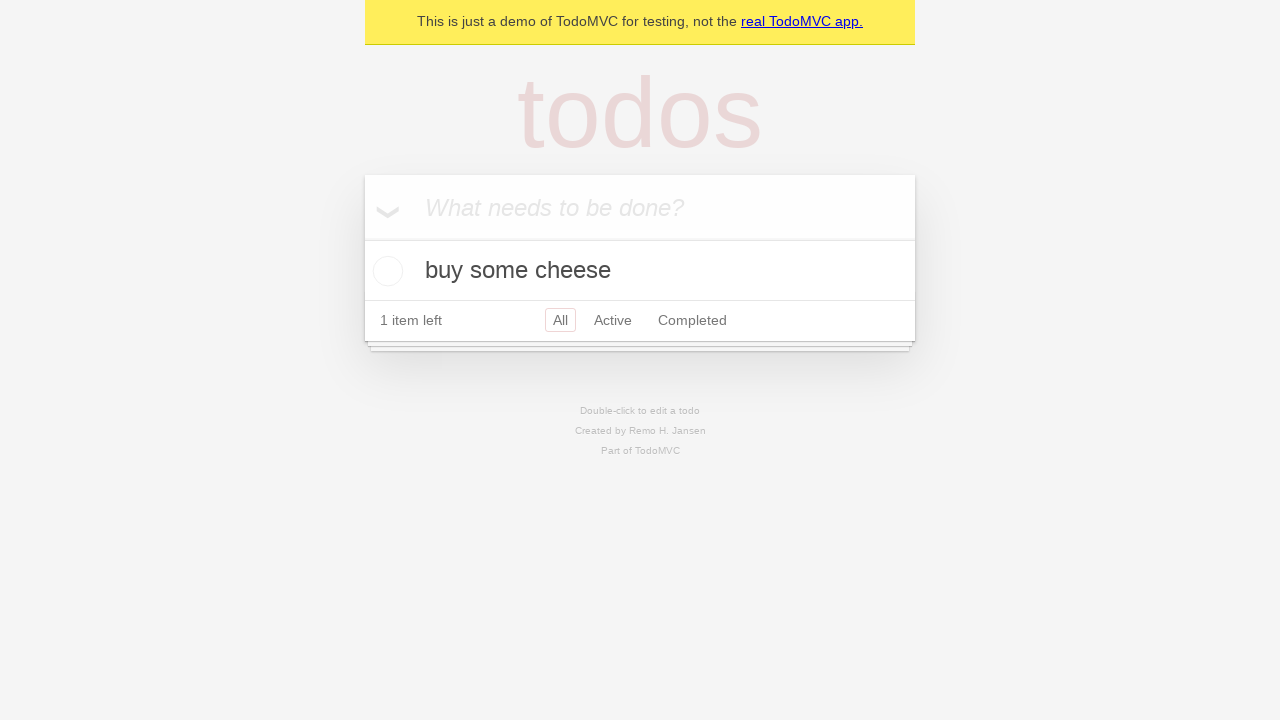

Filled input field with 'feed the cat' on internal:attr=[placeholder="What needs to be done?"i]
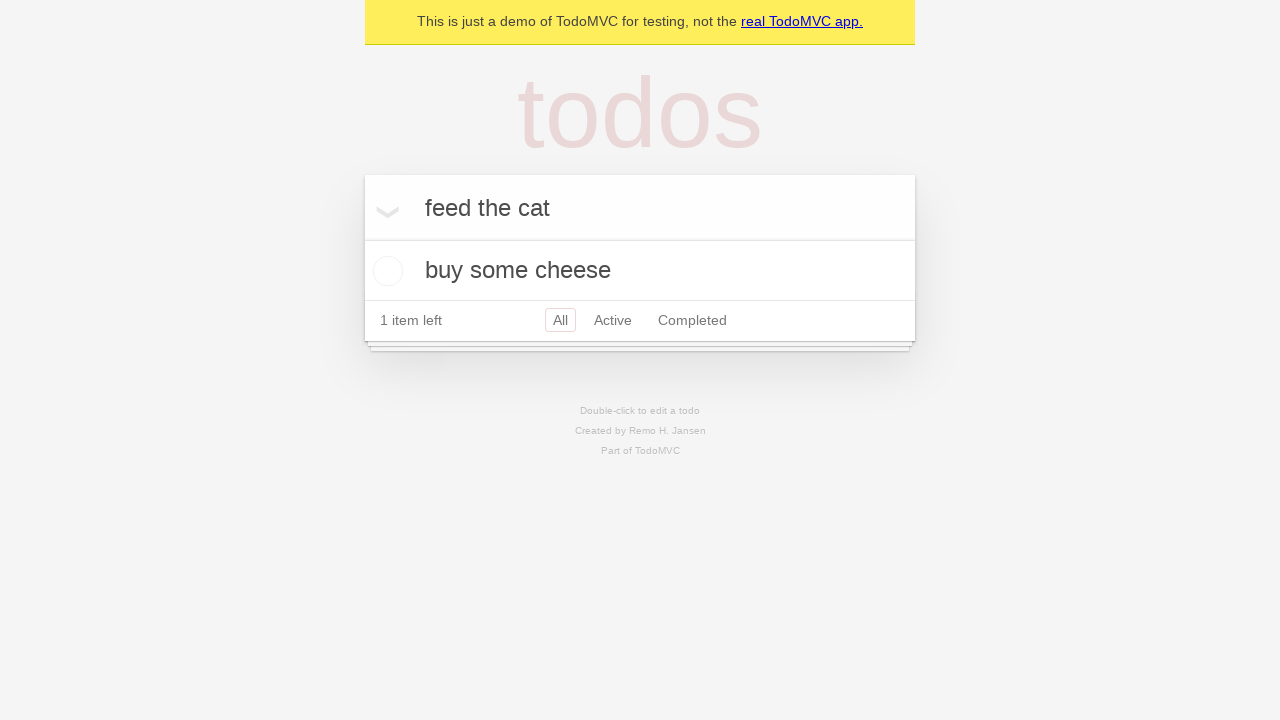

Pressed Enter to add second todo item on internal:attr=[placeholder="What needs to be done?"i]
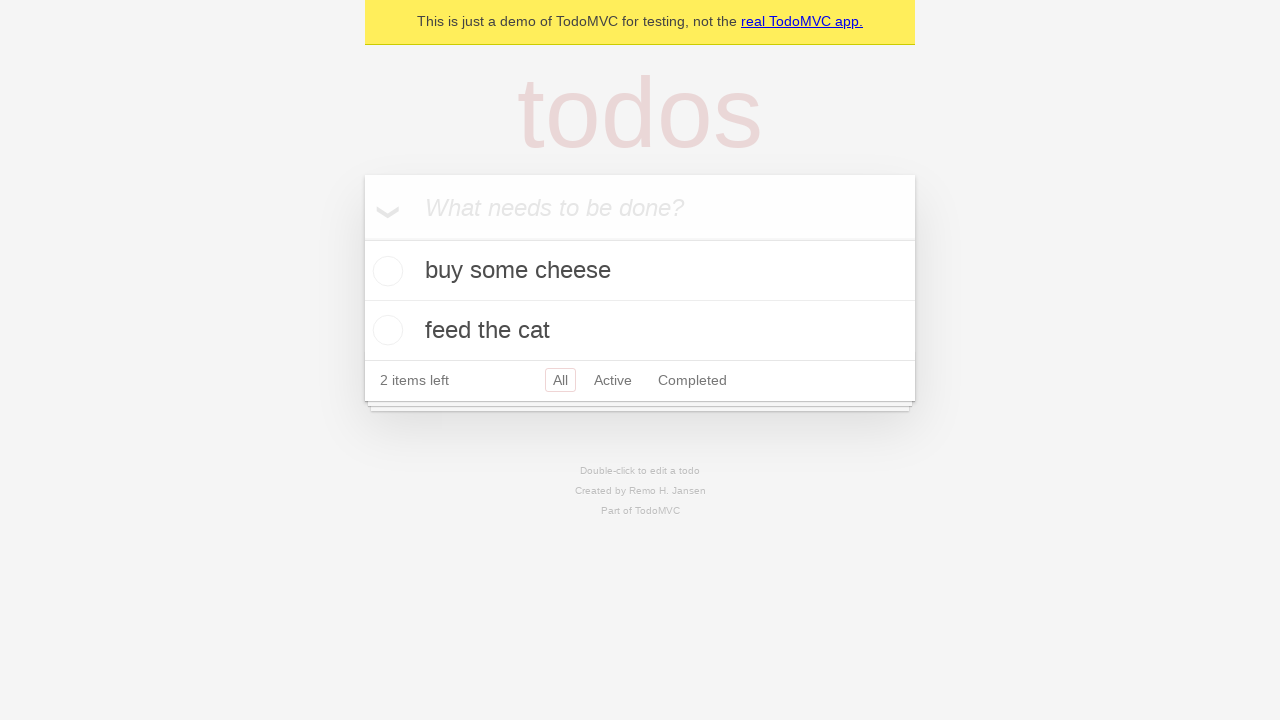

Filled input field with 'book a doctors appointment' on internal:attr=[placeholder="What needs to be done?"i]
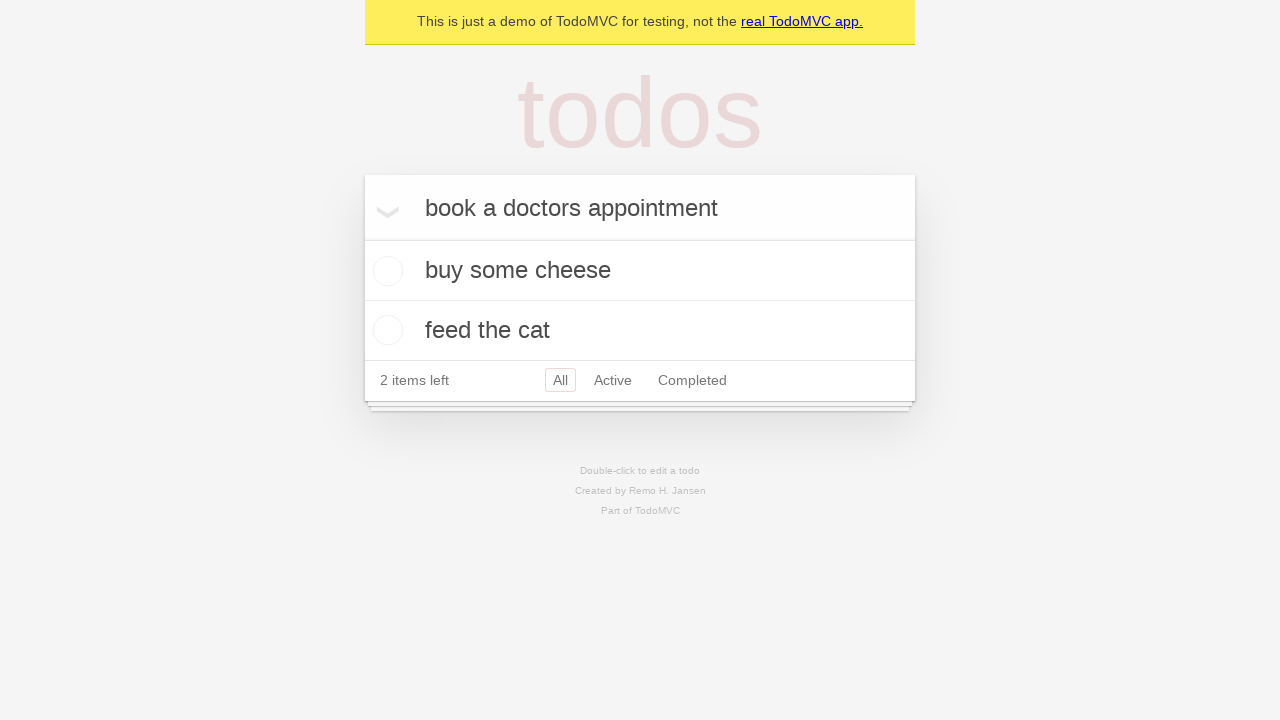

Pressed Enter to add third todo item on internal:attr=[placeholder="What needs to be done?"i]
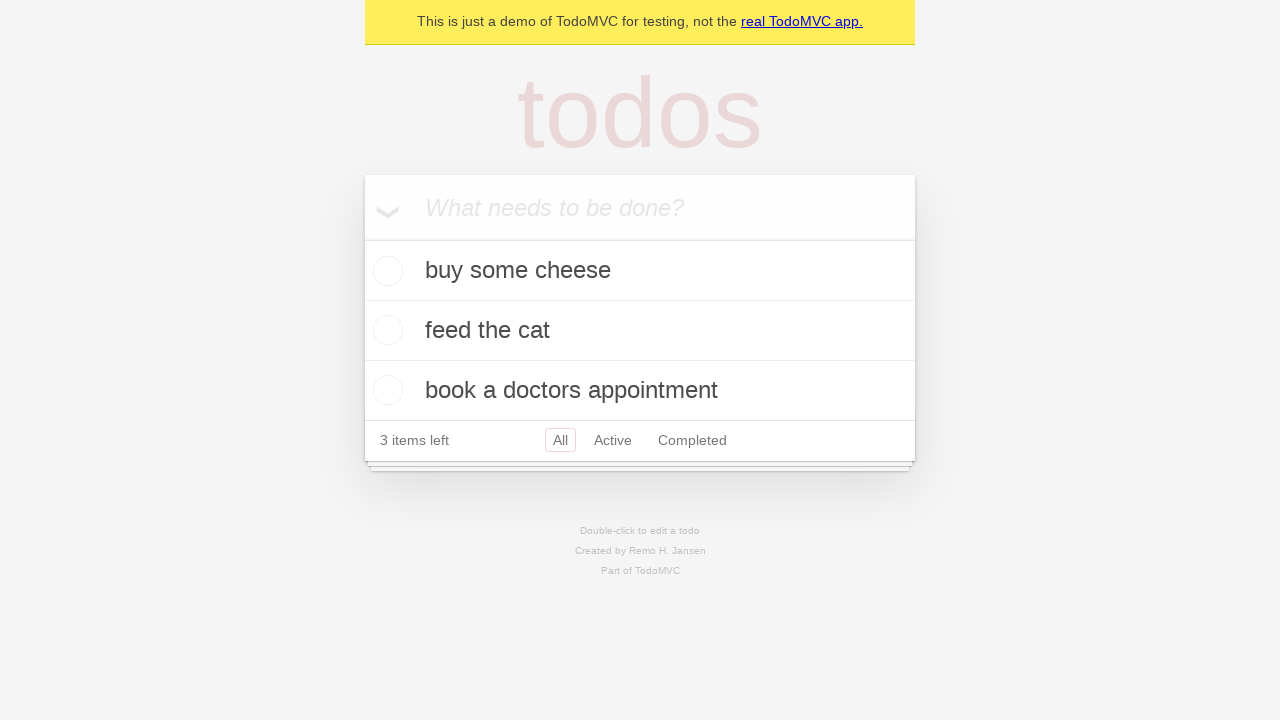

Checked toggle-all to mark all items as complete at (362, 238) on internal:label="Mark all as complete"i
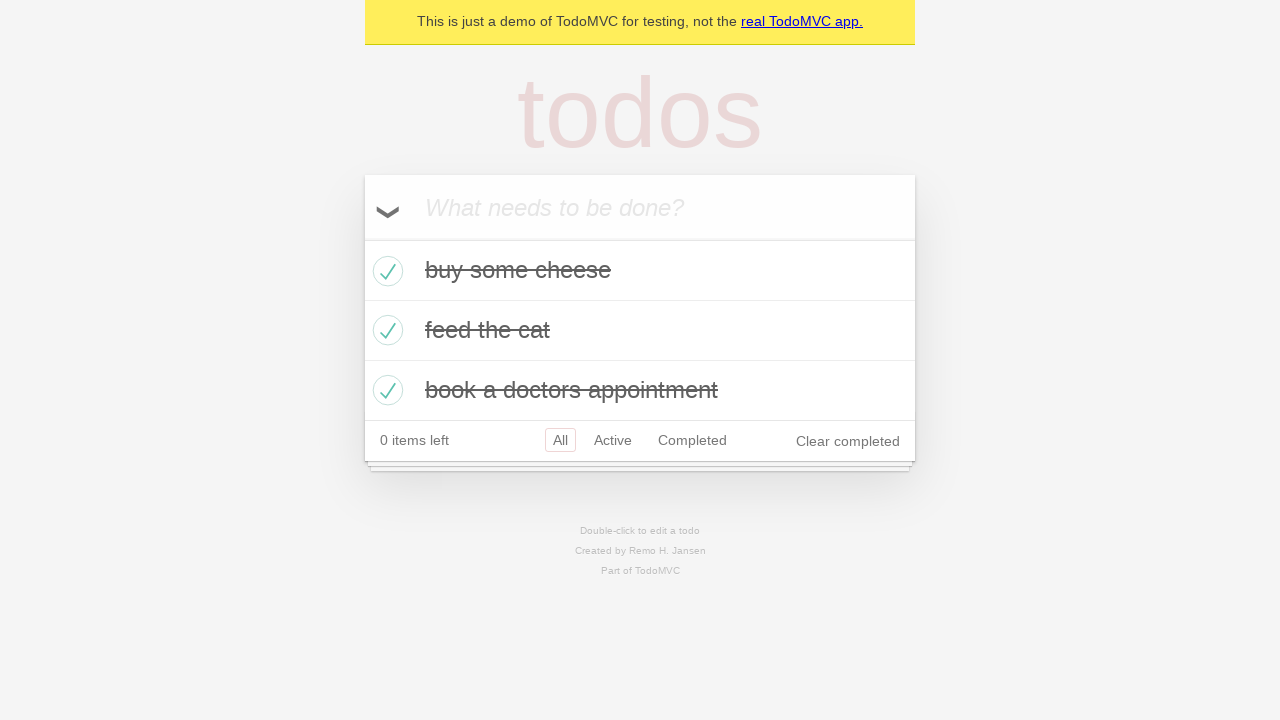

Unchecked toggle-all to clear complete state of all items at (362, 238) on internal:label="Mark all as complete"i
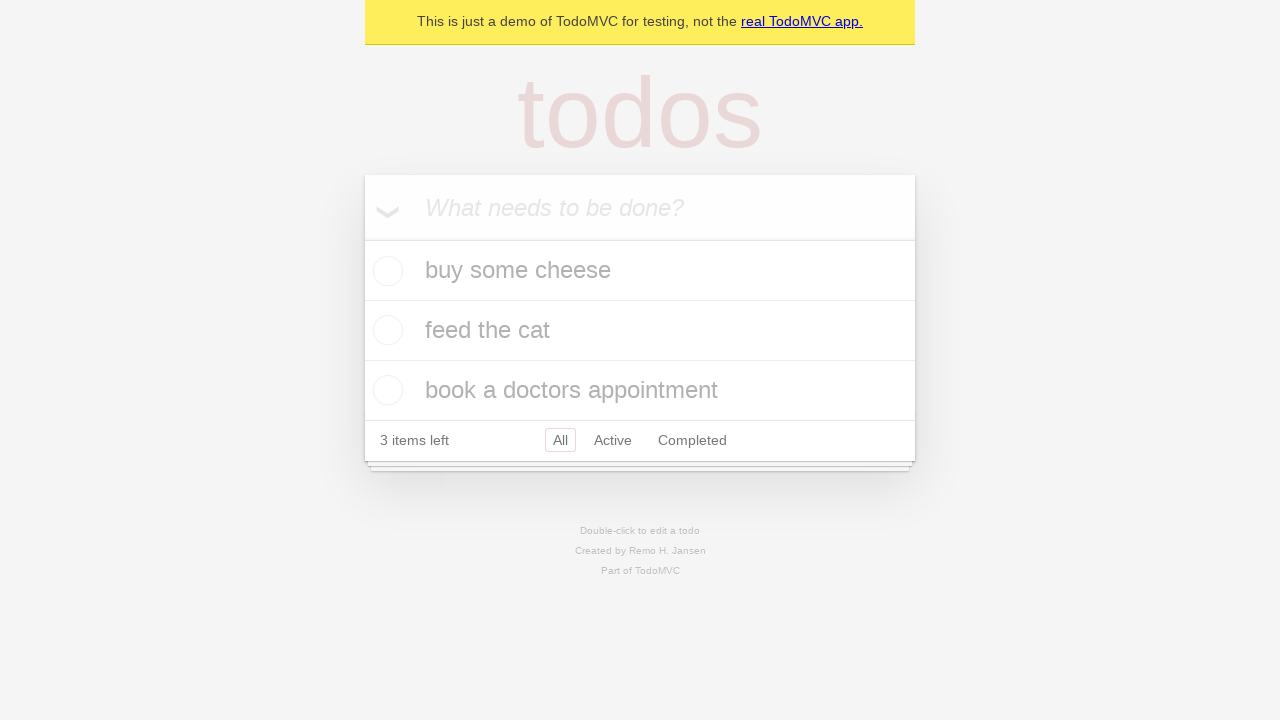

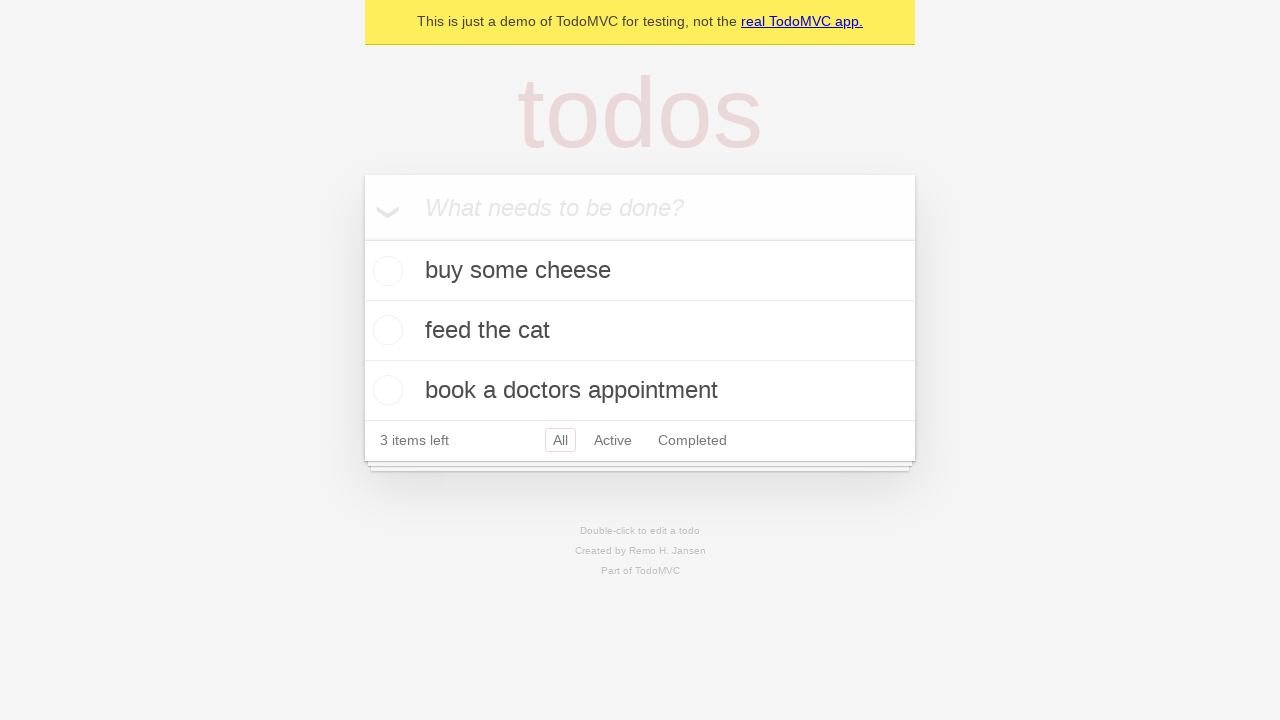